Tests selecting radio buttons and checkboxes in a Google Form

Starting URL: https://docs.google.com/forms/d/e/1FAIpQLSfiypnd69zhuDkjKgqvpID9kwO29UCzeCVrGGtbNPZXQok0jA/viewform

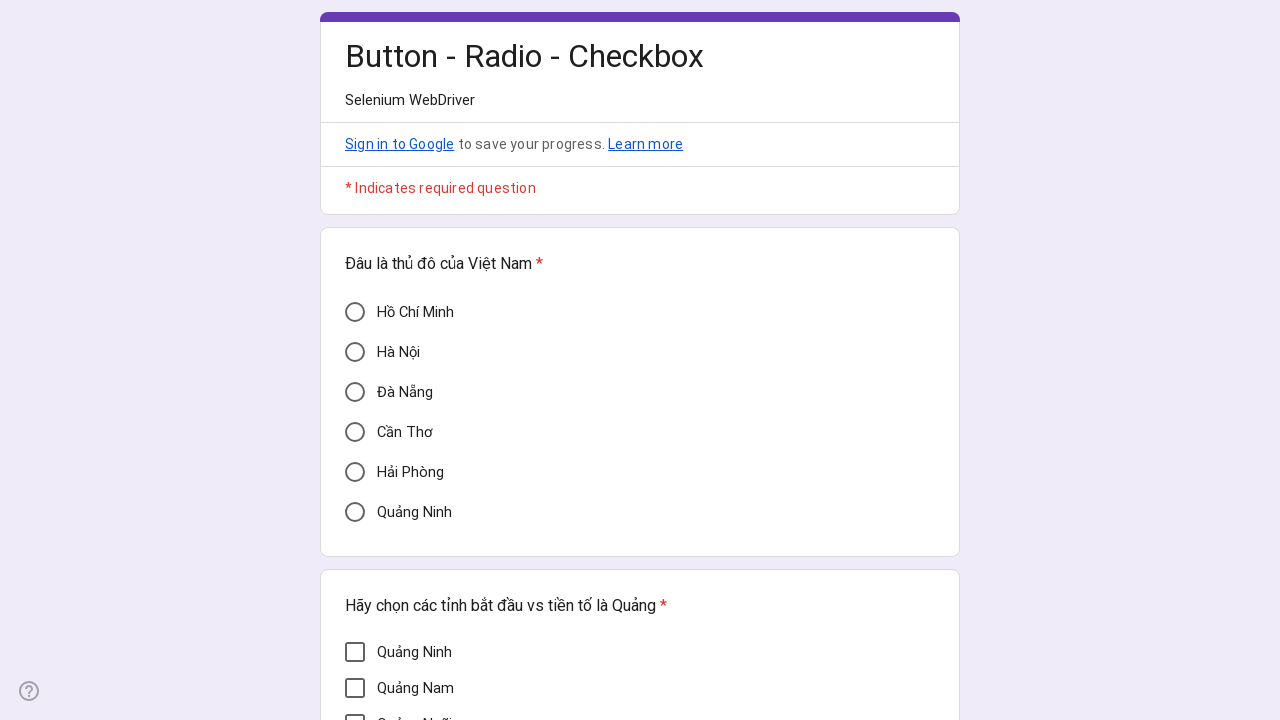

Located Hà Nội radio button
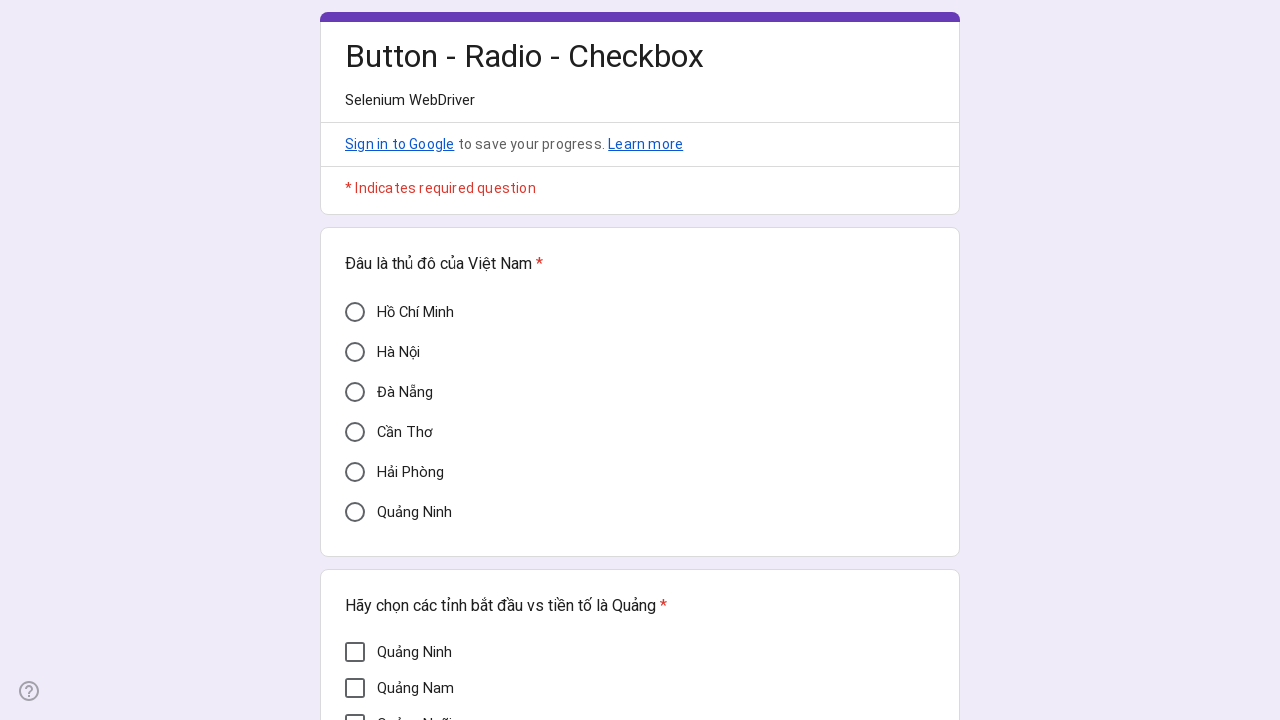

Checked Hà Nội radio button aria-checked attribute is false
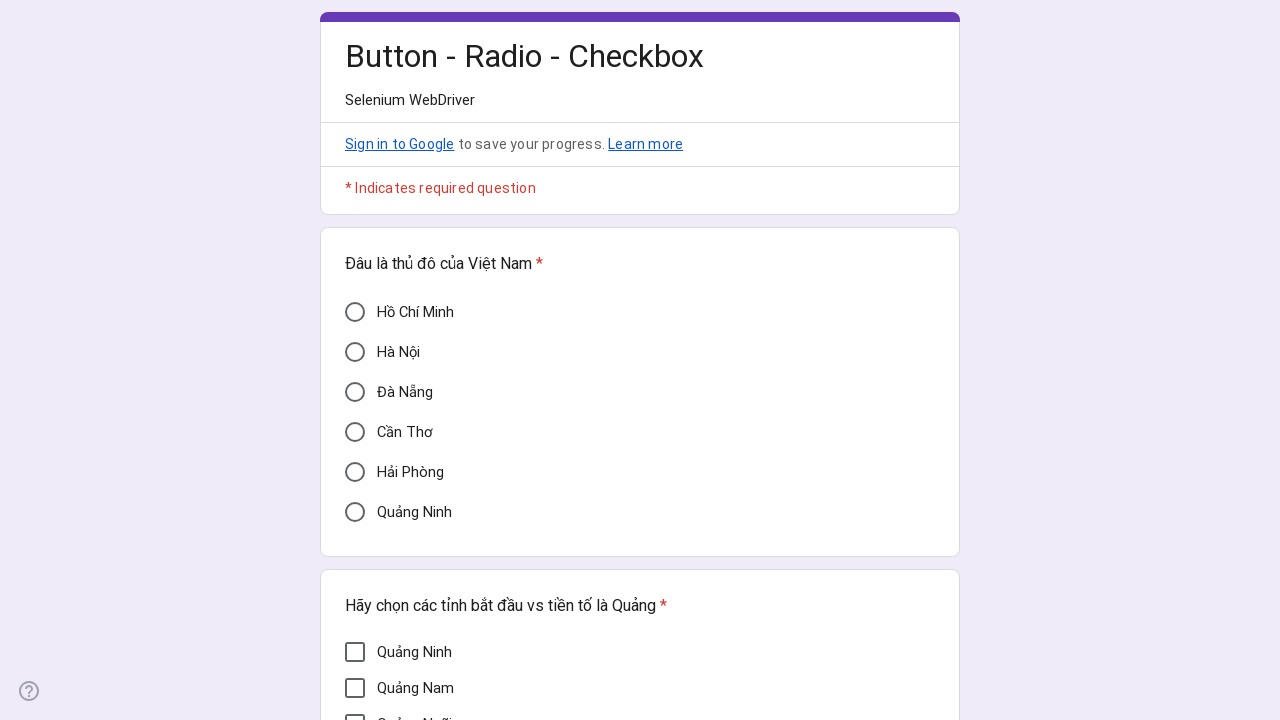

Clicked Hà Nội radio button at (355, 352) on div[data-value='Hà Nội']
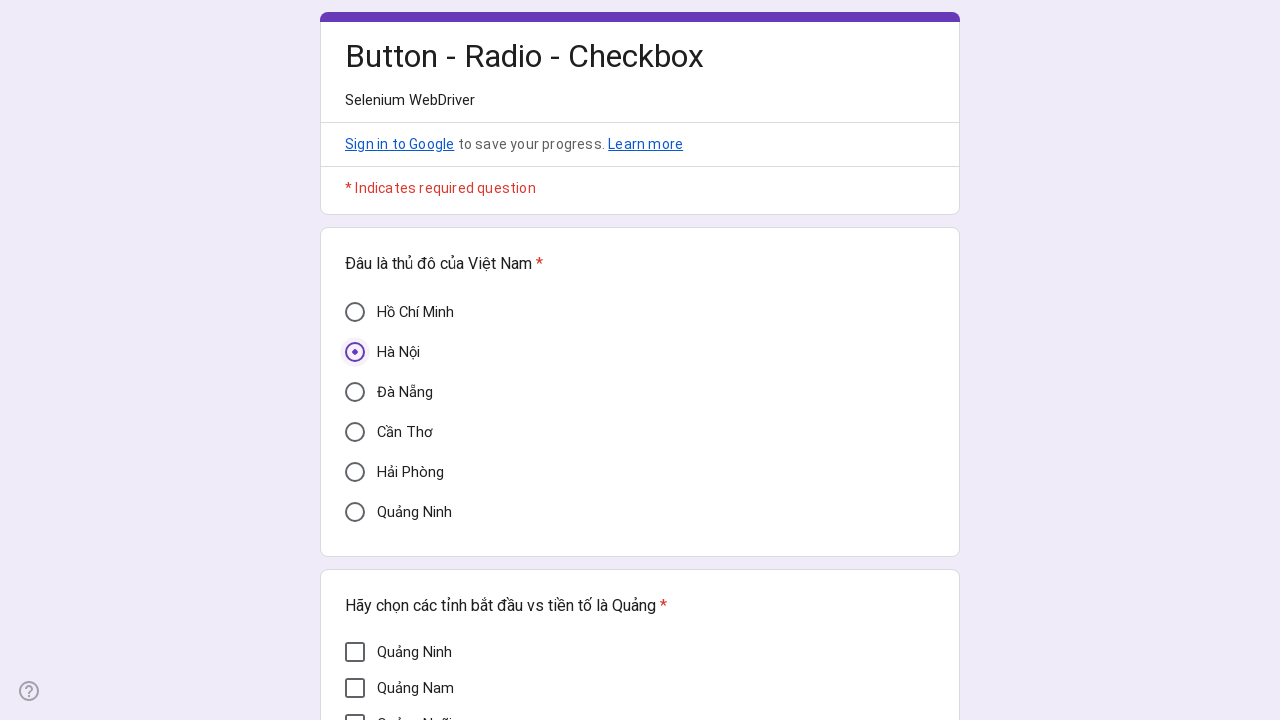

Located all checkboxes with data-answer-value starting with 'Quảng'
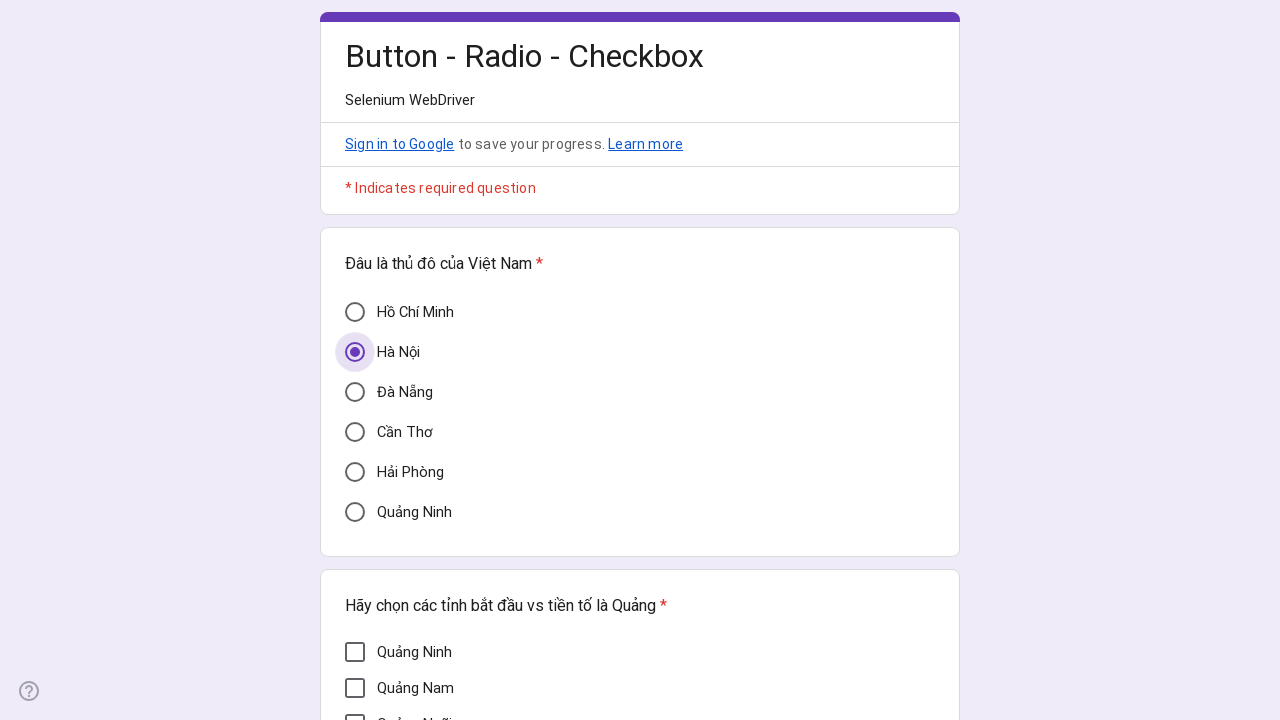

Found unchecked Quảng checkbox
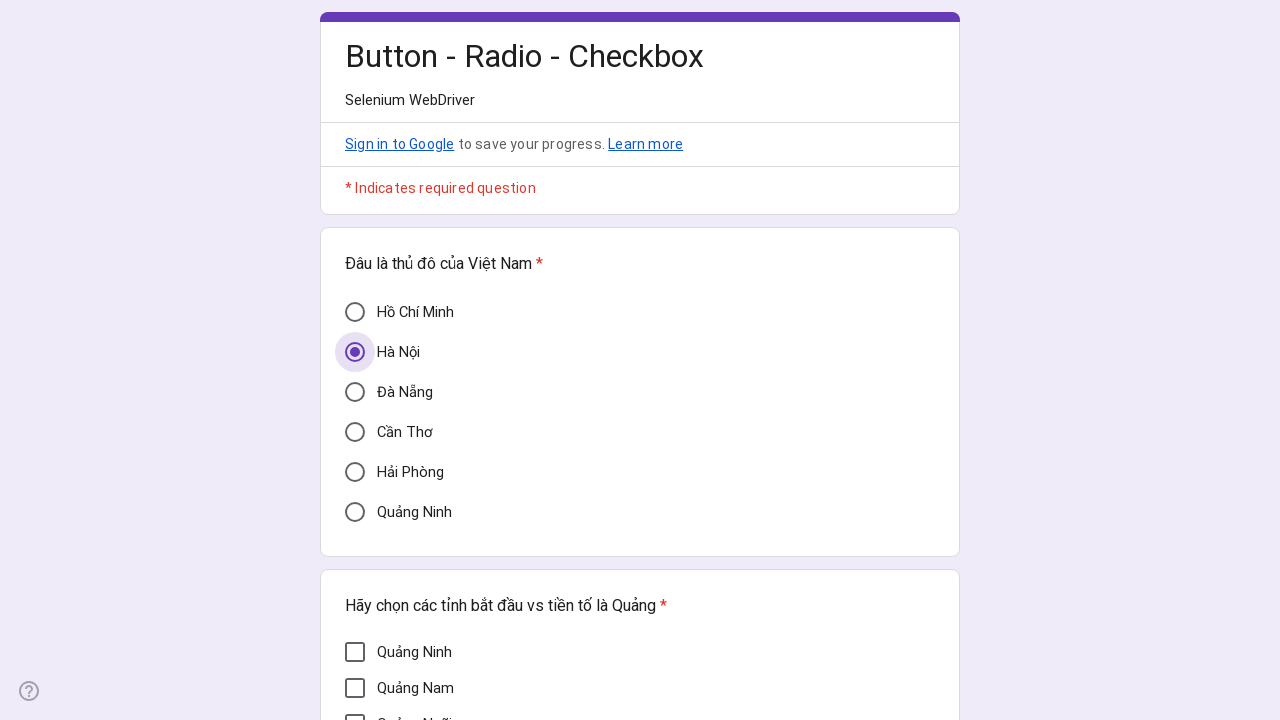

Clicked Quảng checkbox at (355, 652) on div[data-answer-value^='Quảng'] >> nth=0
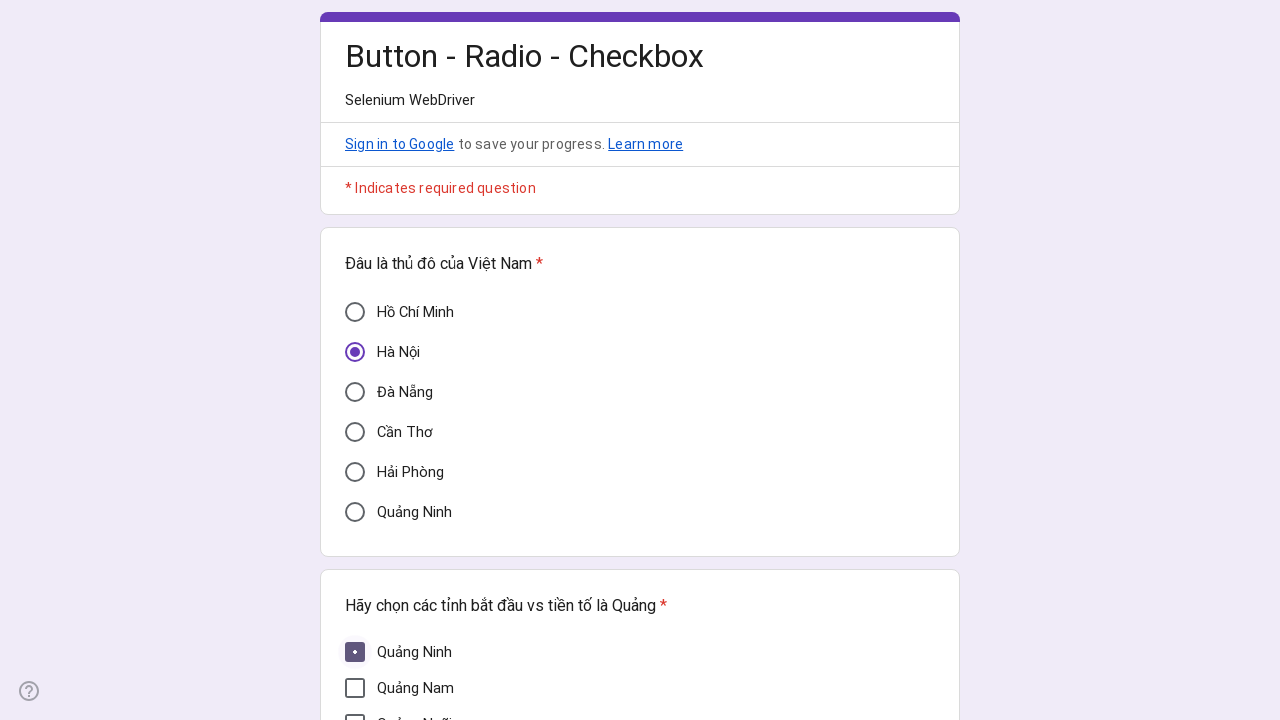

Found unchecked Quảng checkbox
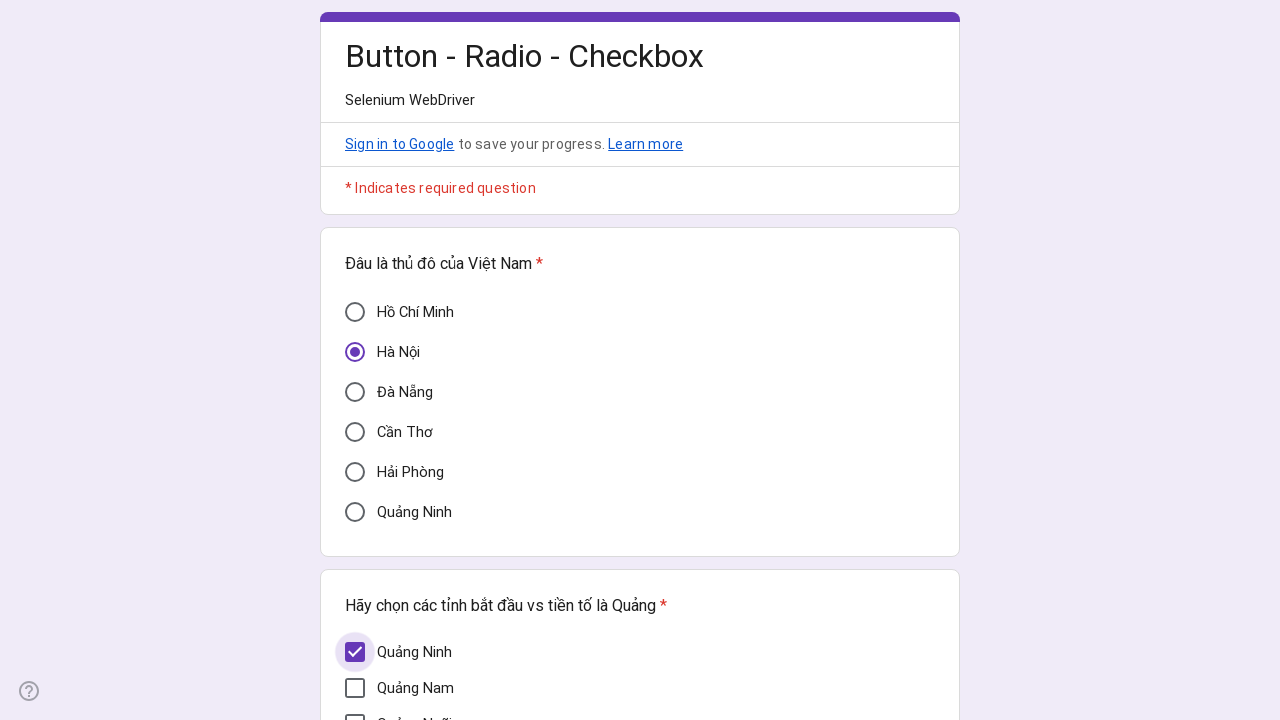

Clicked Quảng checkbox at (355, 688) on div[data-answer-value^='Quảng'] >> nth=1
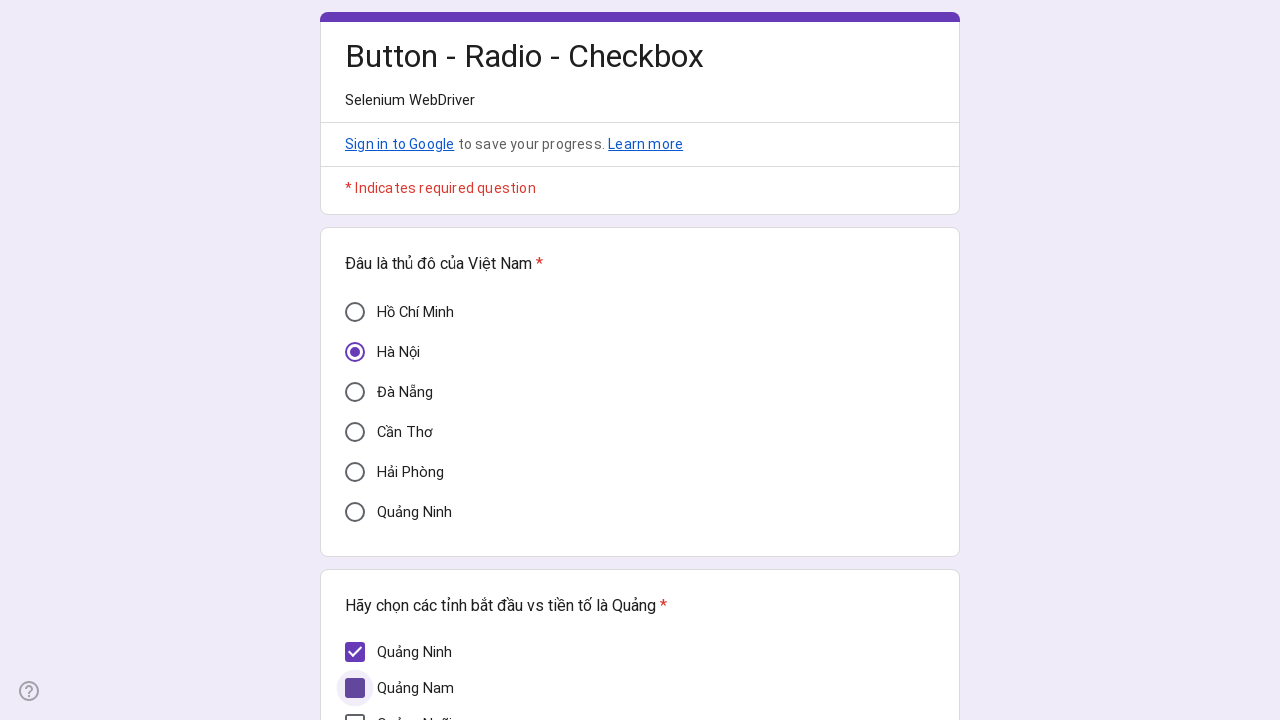

Found unchecked Quảng checkbox
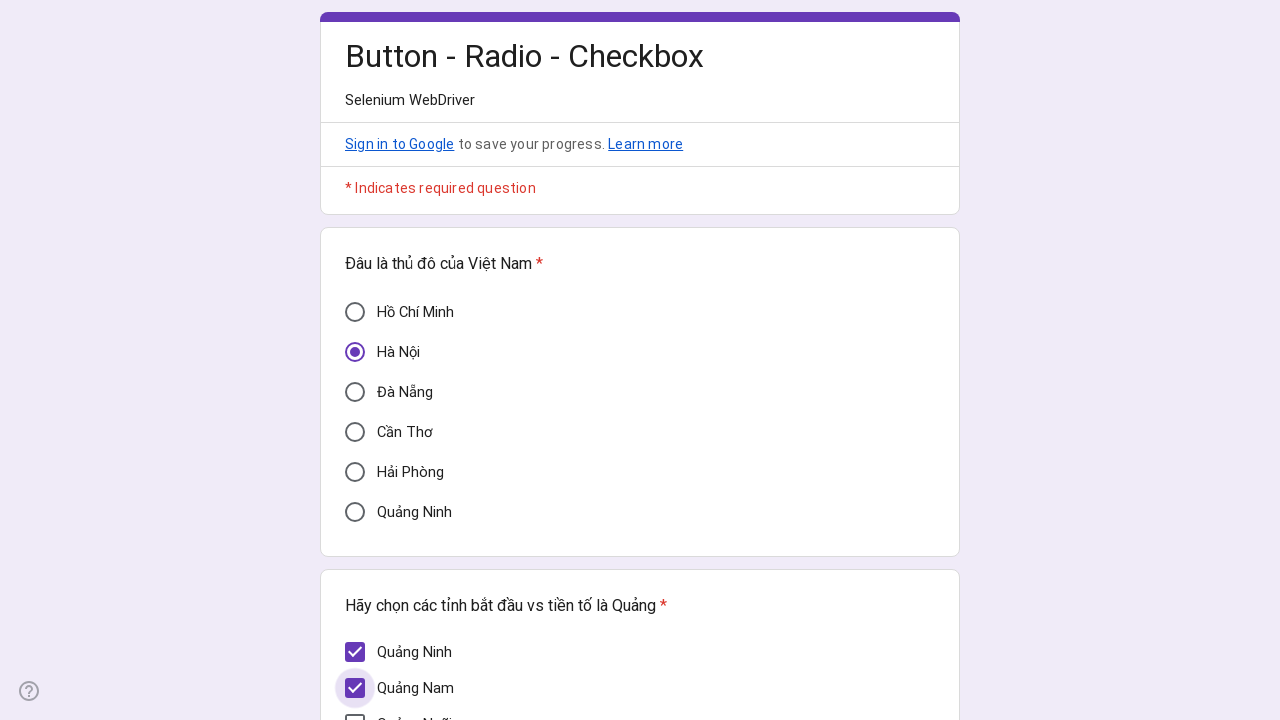

Clicked Quảng checkbox at (355, 710) on div[data-answer-value^='Quảng'] >> nth=2
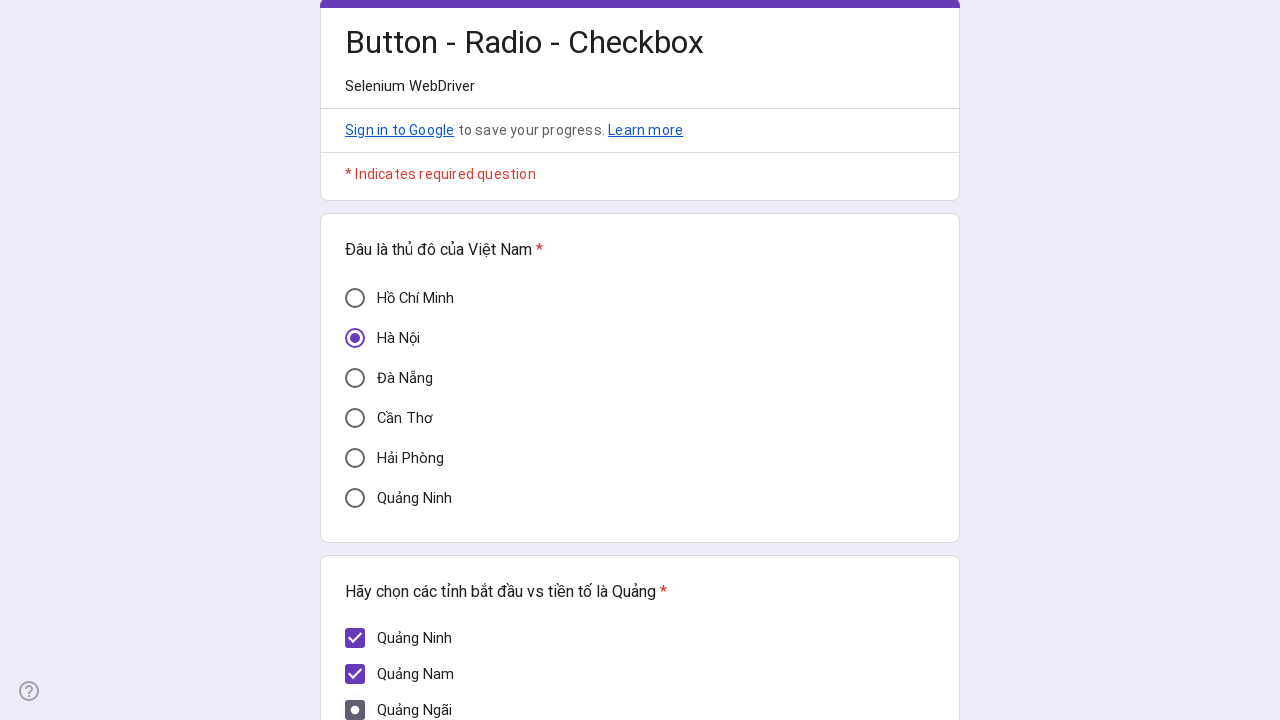

Found unchecked Quảng checkbox
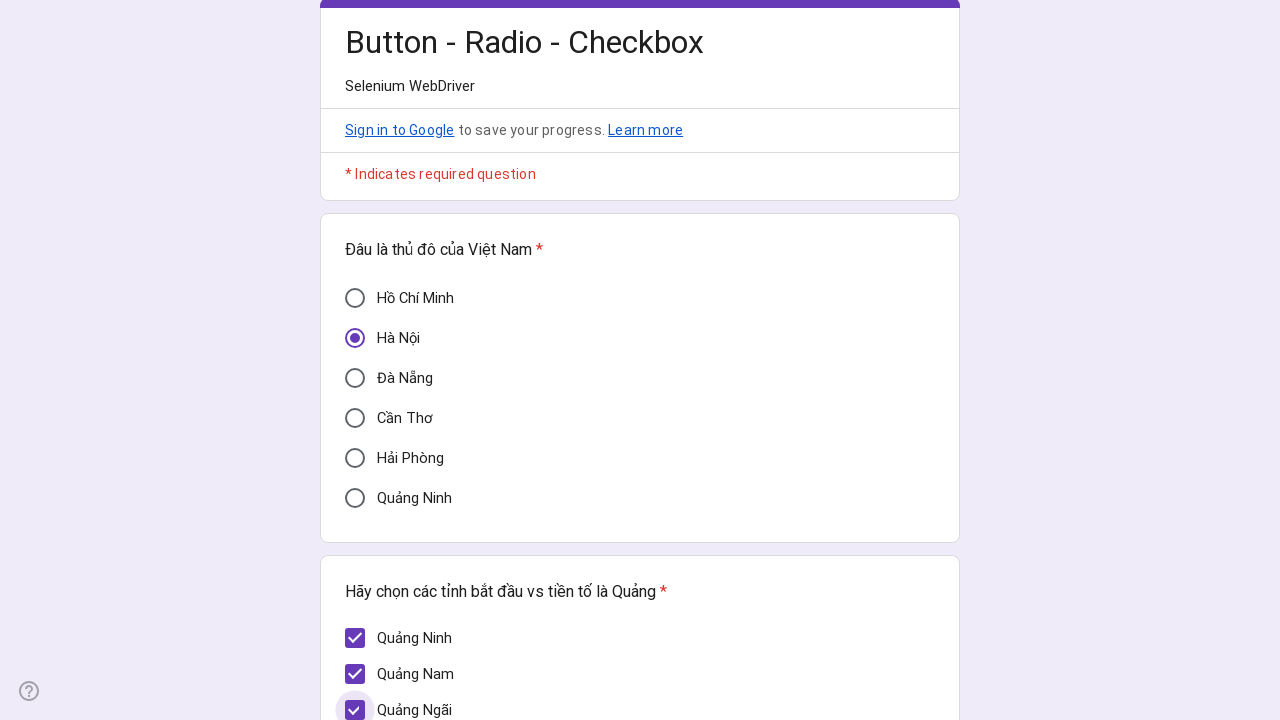

Clicked Quảng checkbox at (355, 413) on div[data-answer-value^='Quảng'] >> nth=3
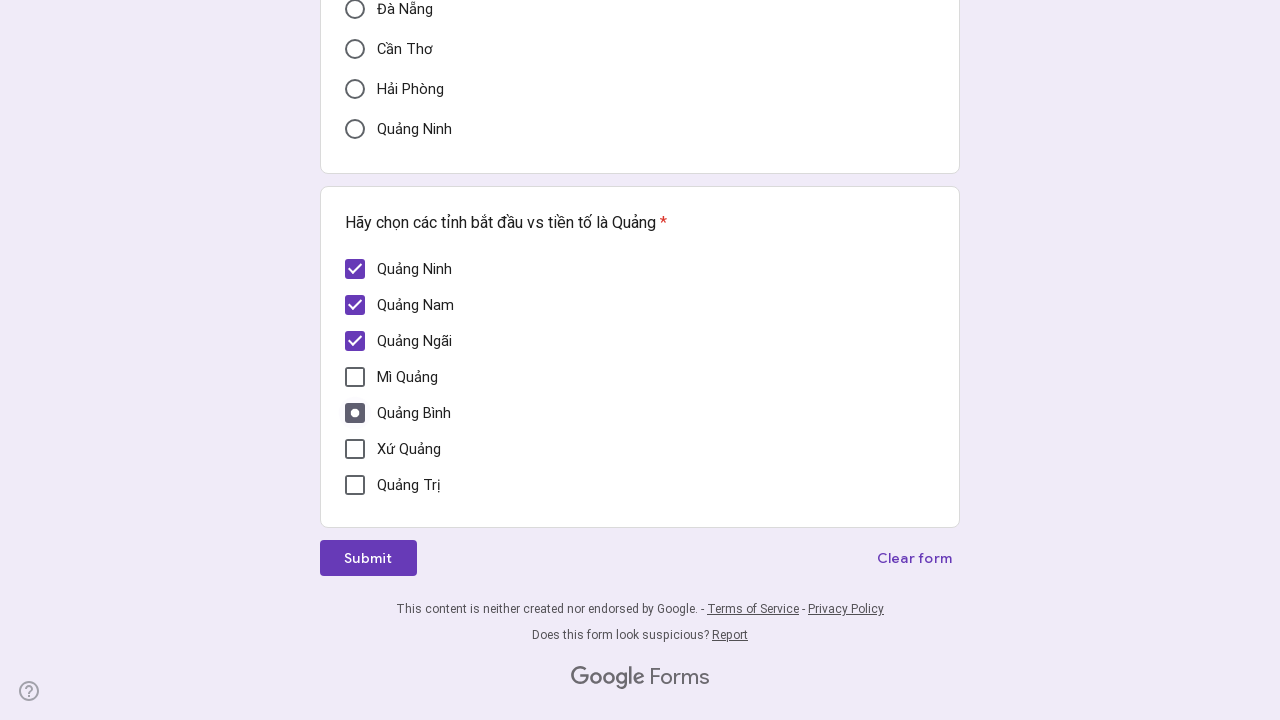

Found unchecked Quảng checkbox
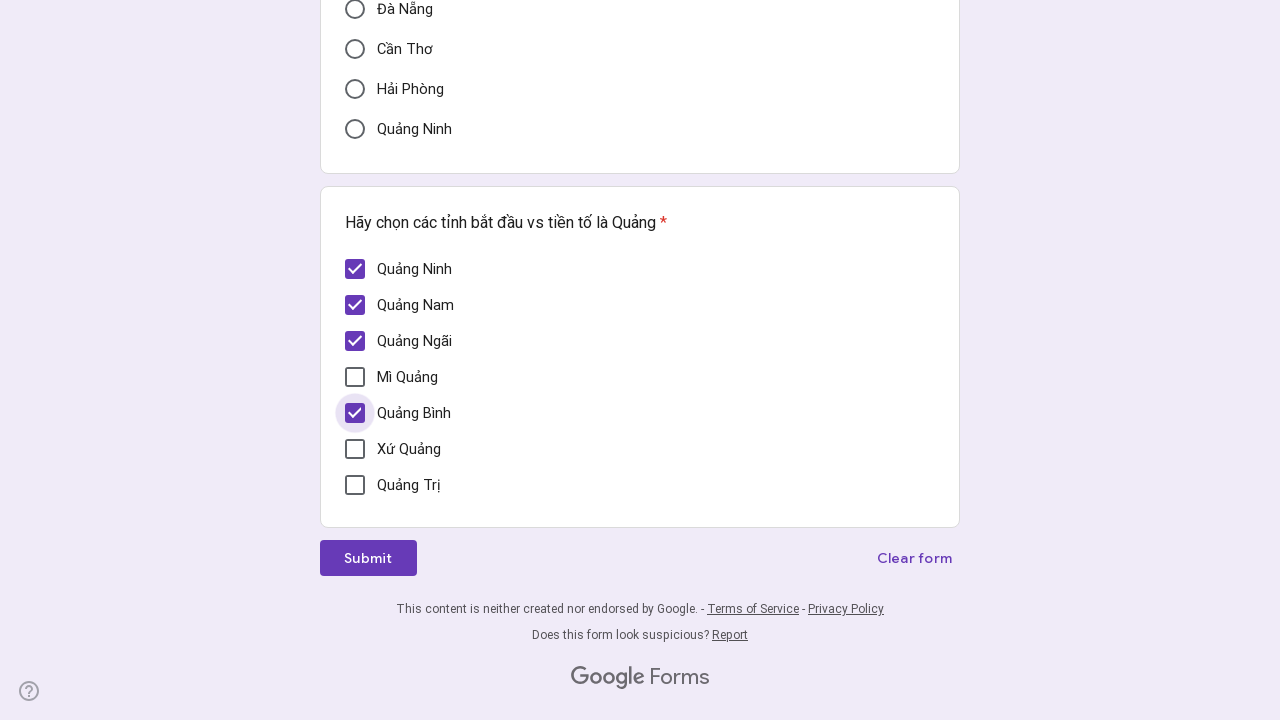

Clicked Quảng checkbox at (355, 485) on div[data-answer-value^='Quảng'] >> nth=4
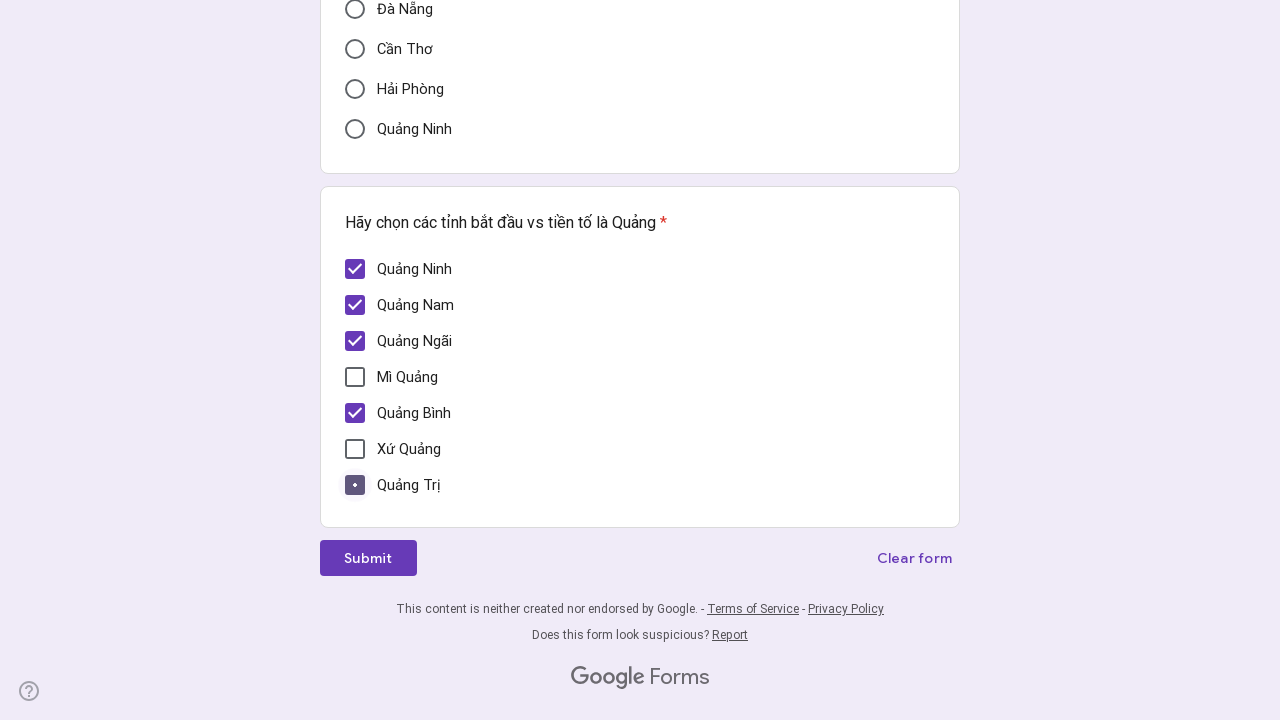

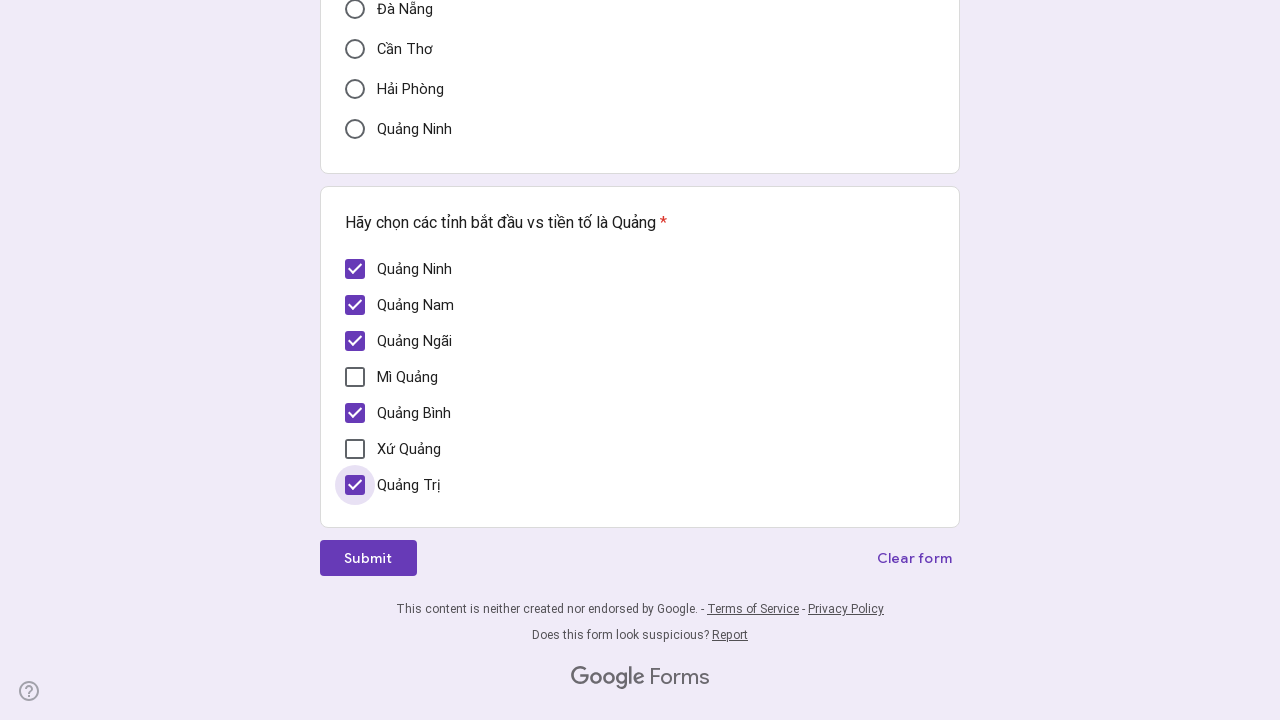